Navigates to a form page and locates all radio button input elements using CSS and XPath selectors

Starting URL: https://www.selenium.dev/selenium/web/formPage.html

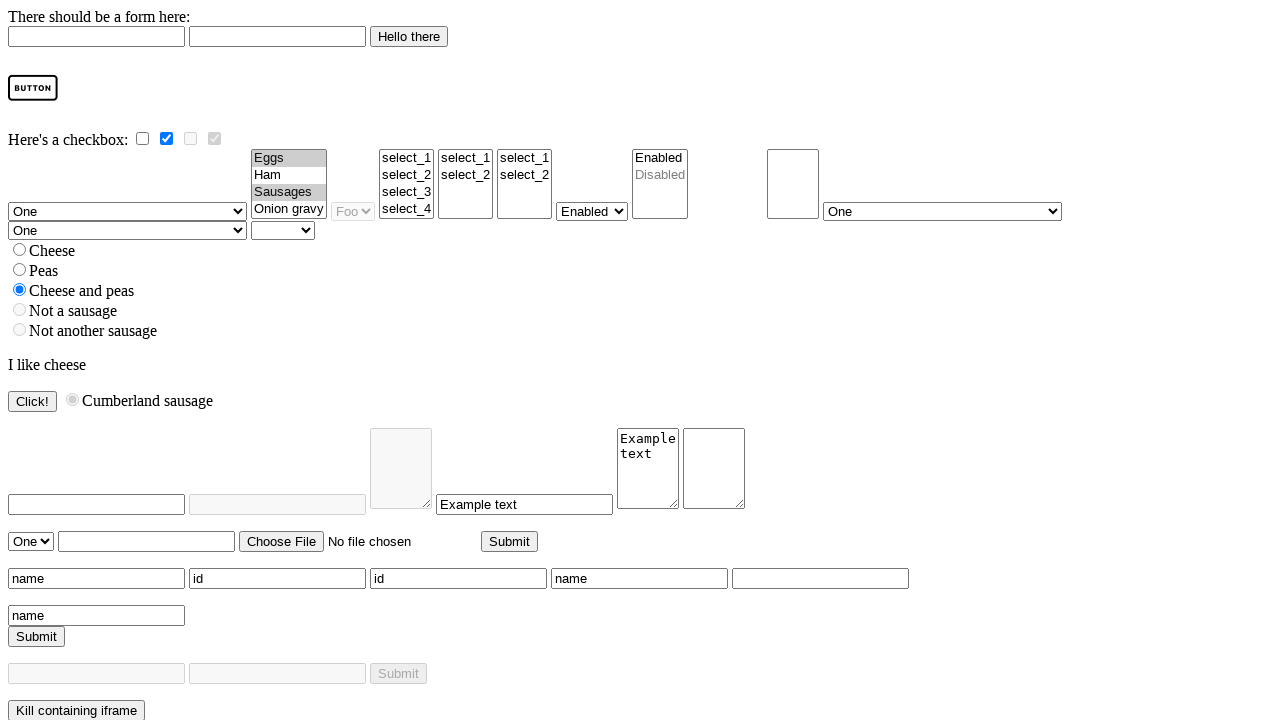

Navigated to form page
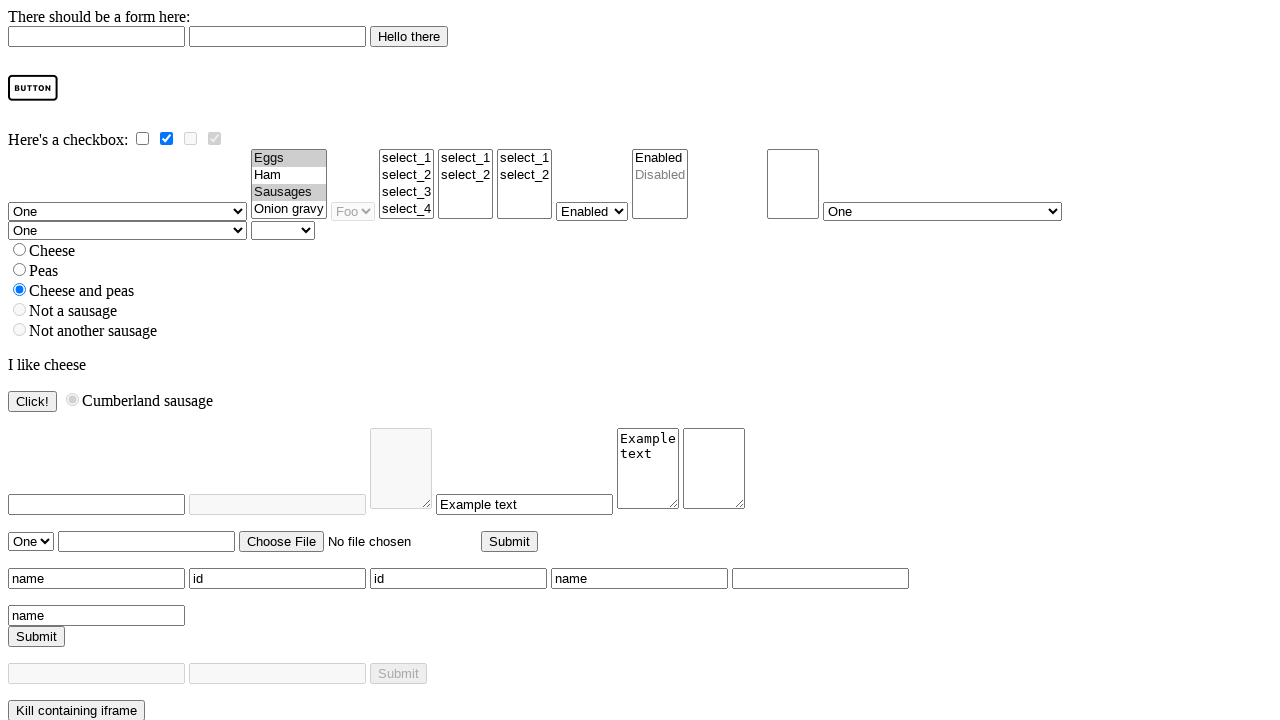

Radio button elements are present on the page
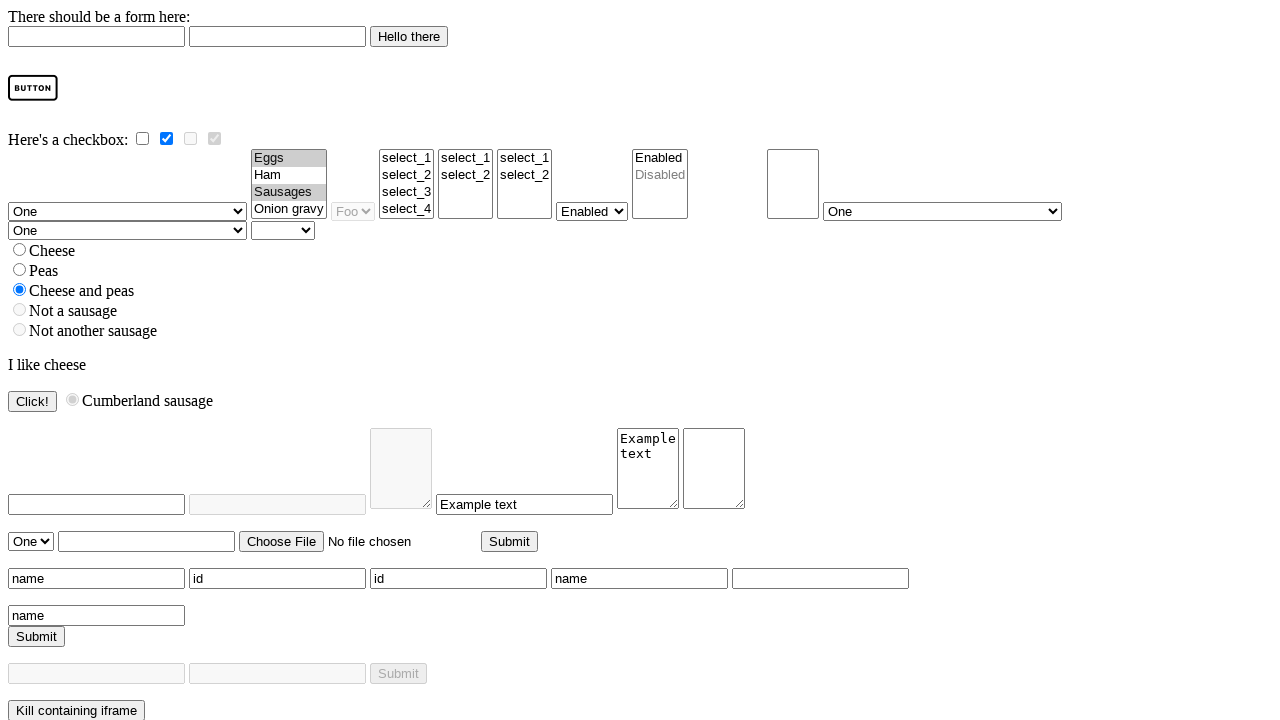

First radio button element is visible
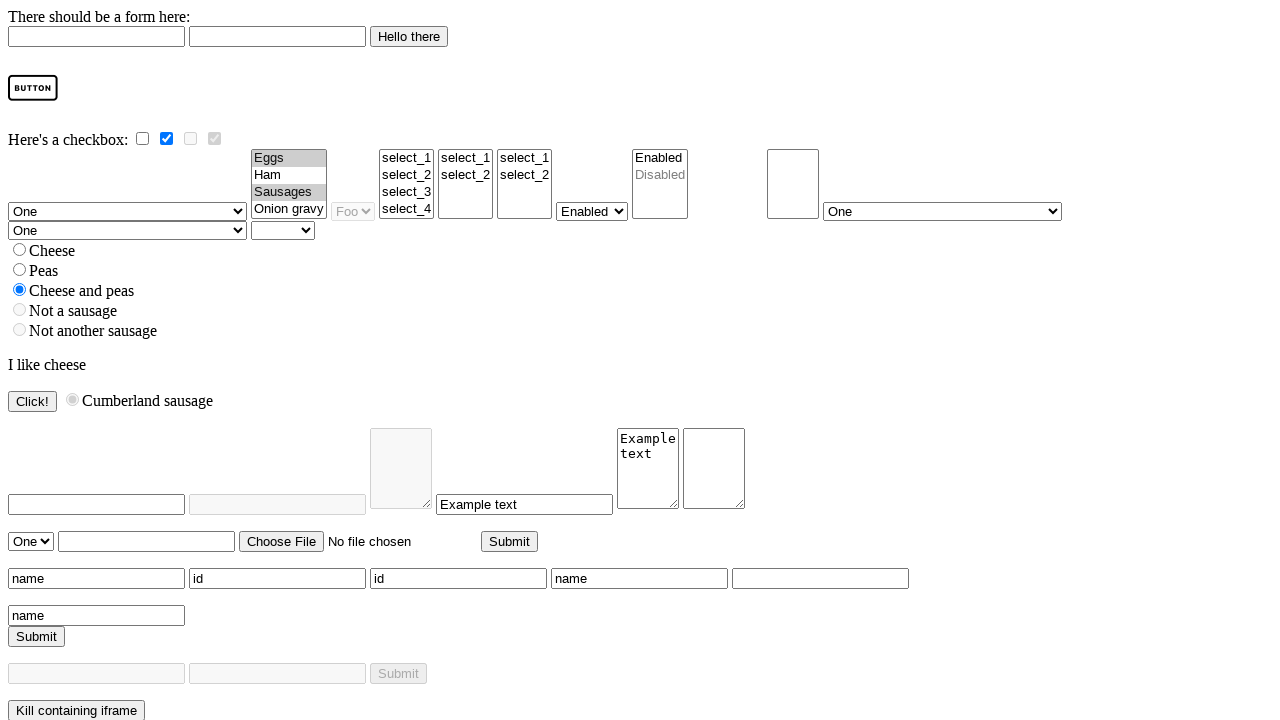

Located 6 radio buttons using CSS selector
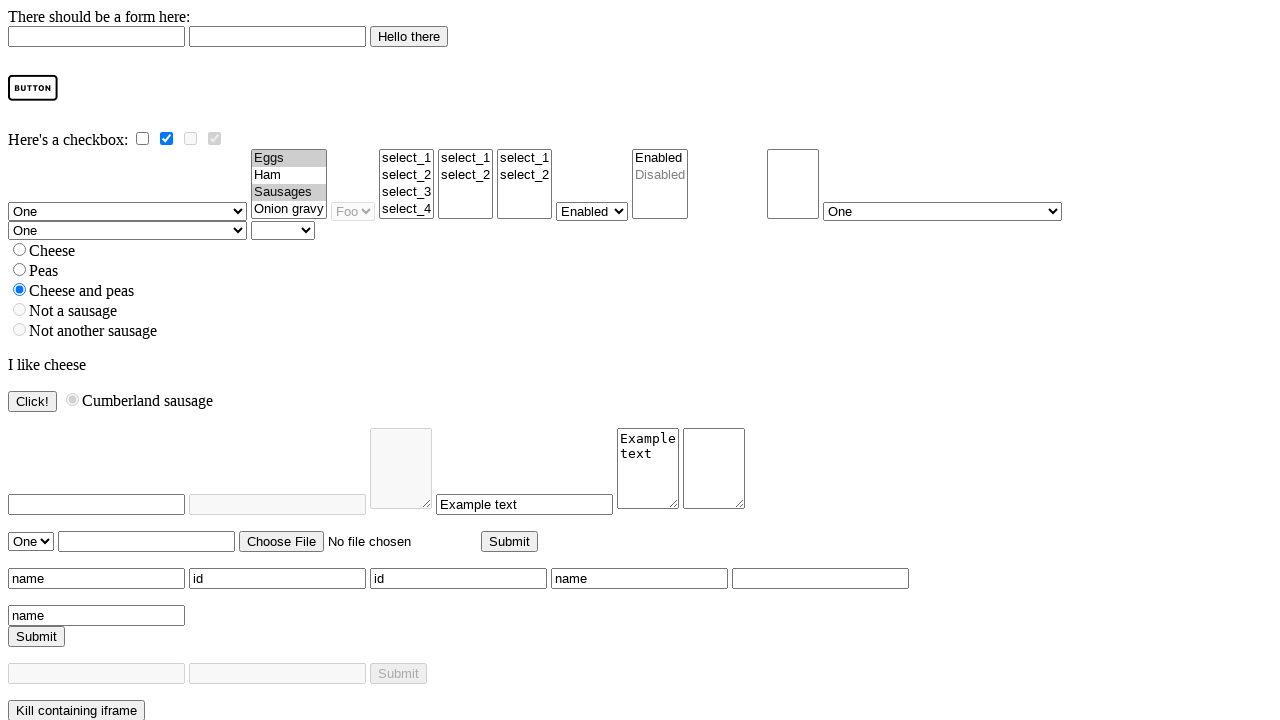

Located 6 radio buttons using XPath selector
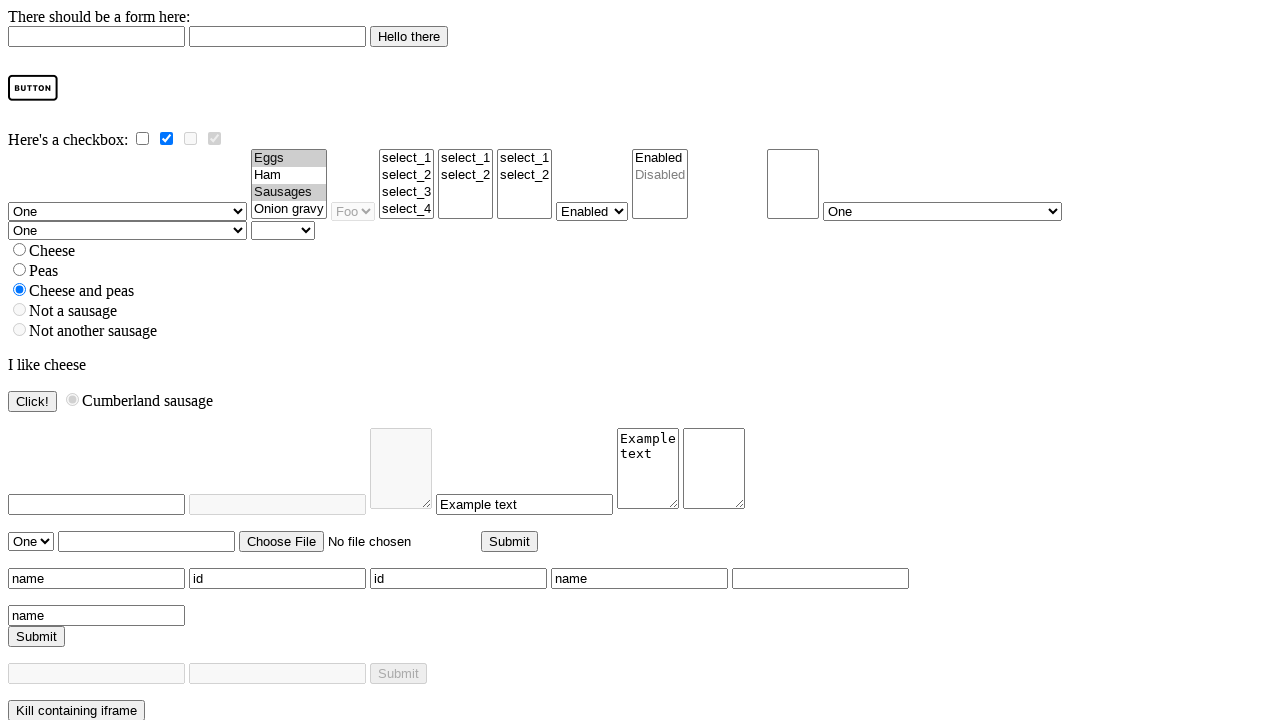

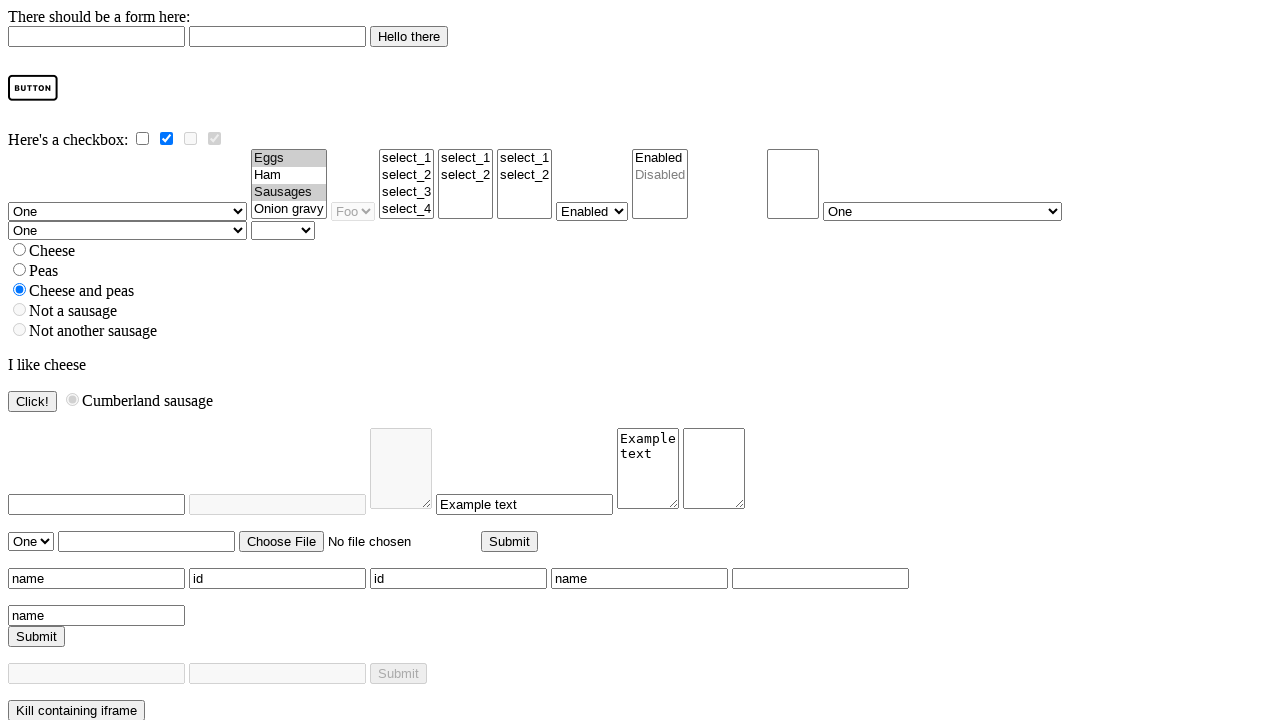